Tests clicking on the website logo element

Starting URL: https://carefulbitesfrontend.azurewebsites.net/

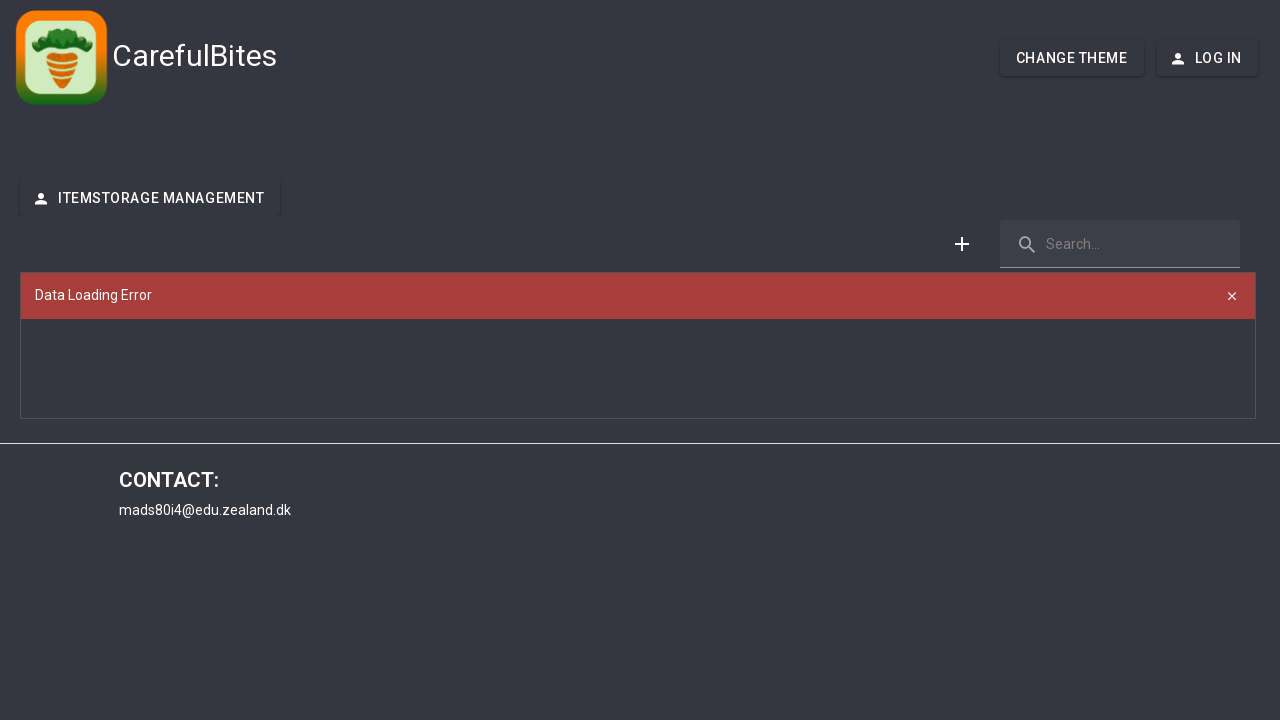

Waited 3 seconds for page to load
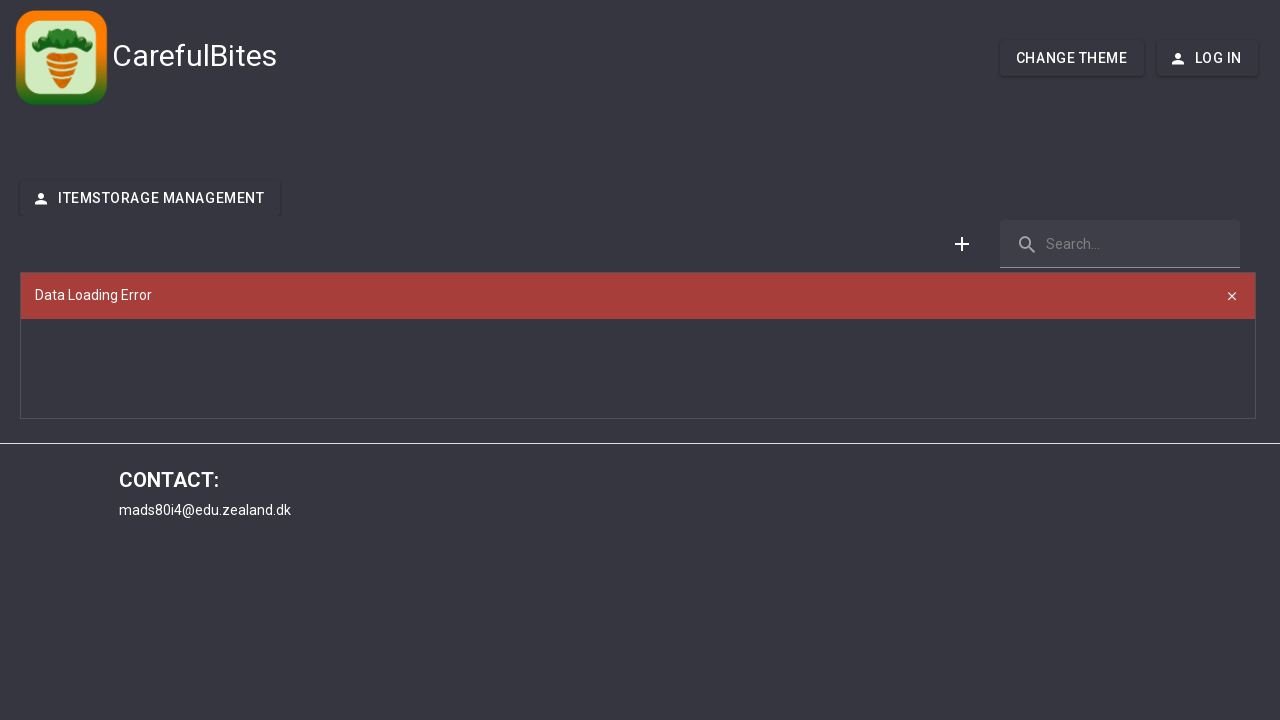

Clicked on the website logo element at (62, 58) on .logo
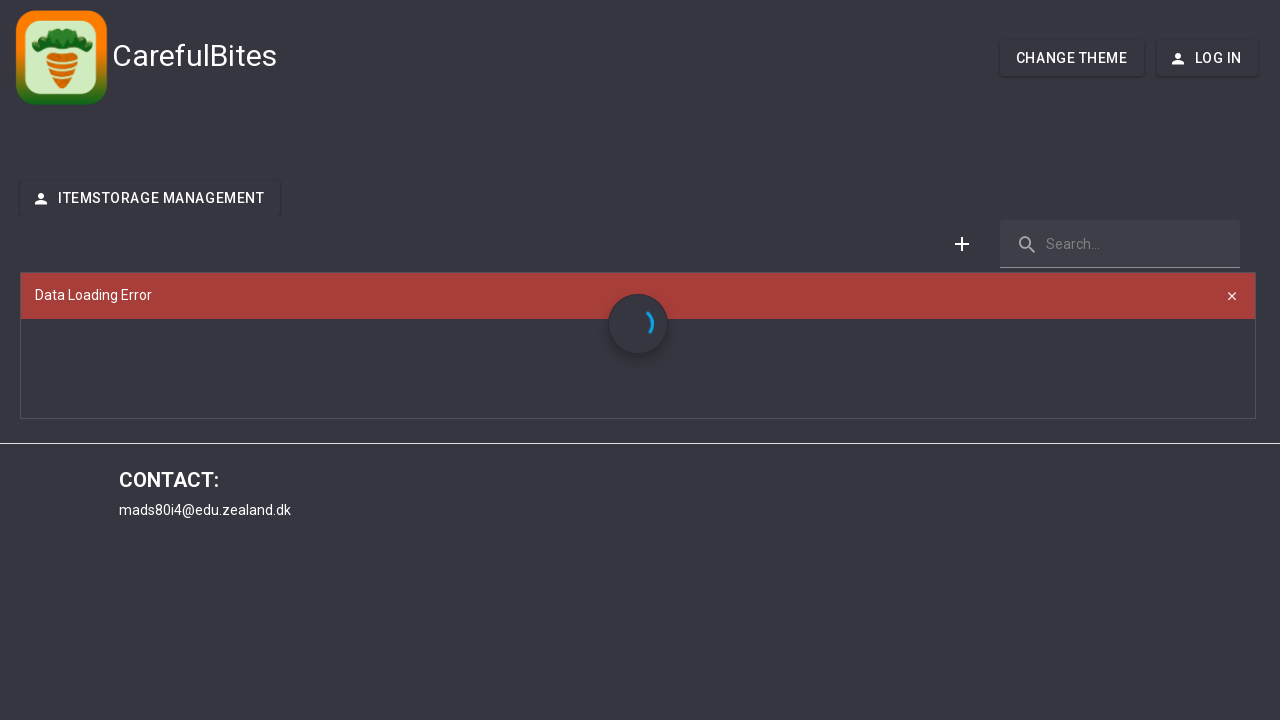

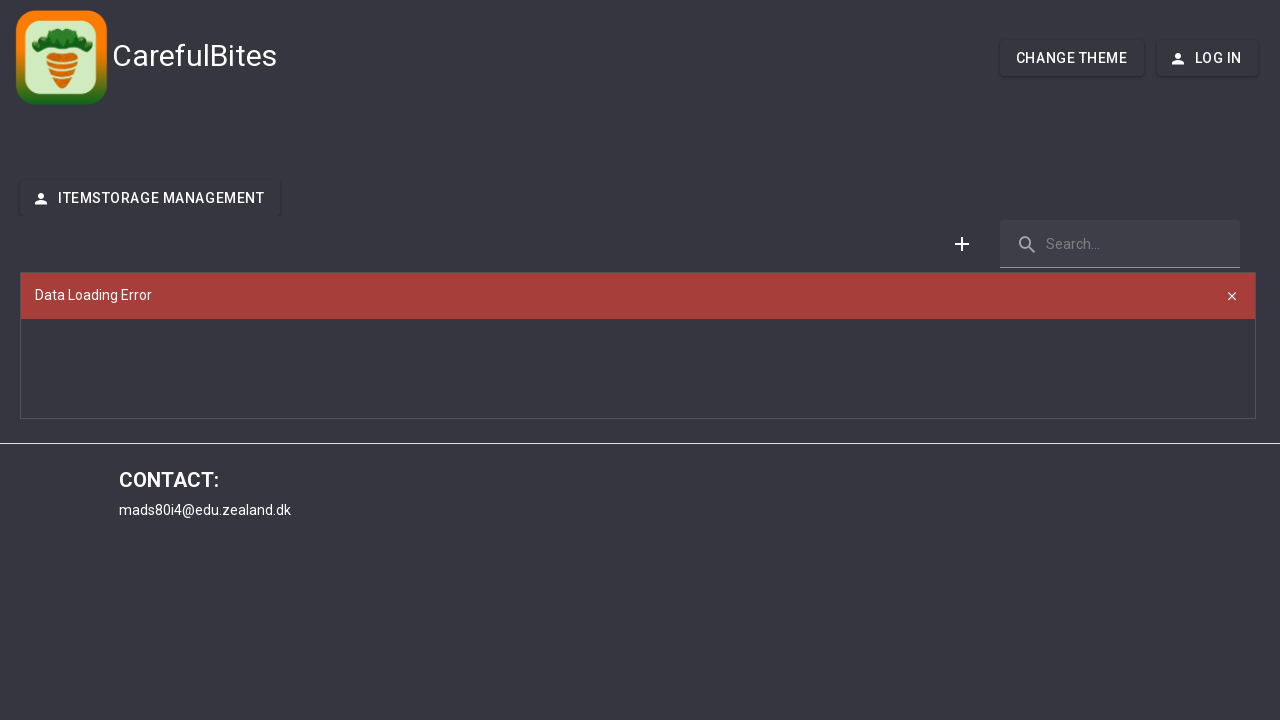